Tests dynamic loading where element doesn't exist initially by clicking start and waiting for element to be created

Starting URL: http://the-internet.herokuapp.com/dynamic_loading/2

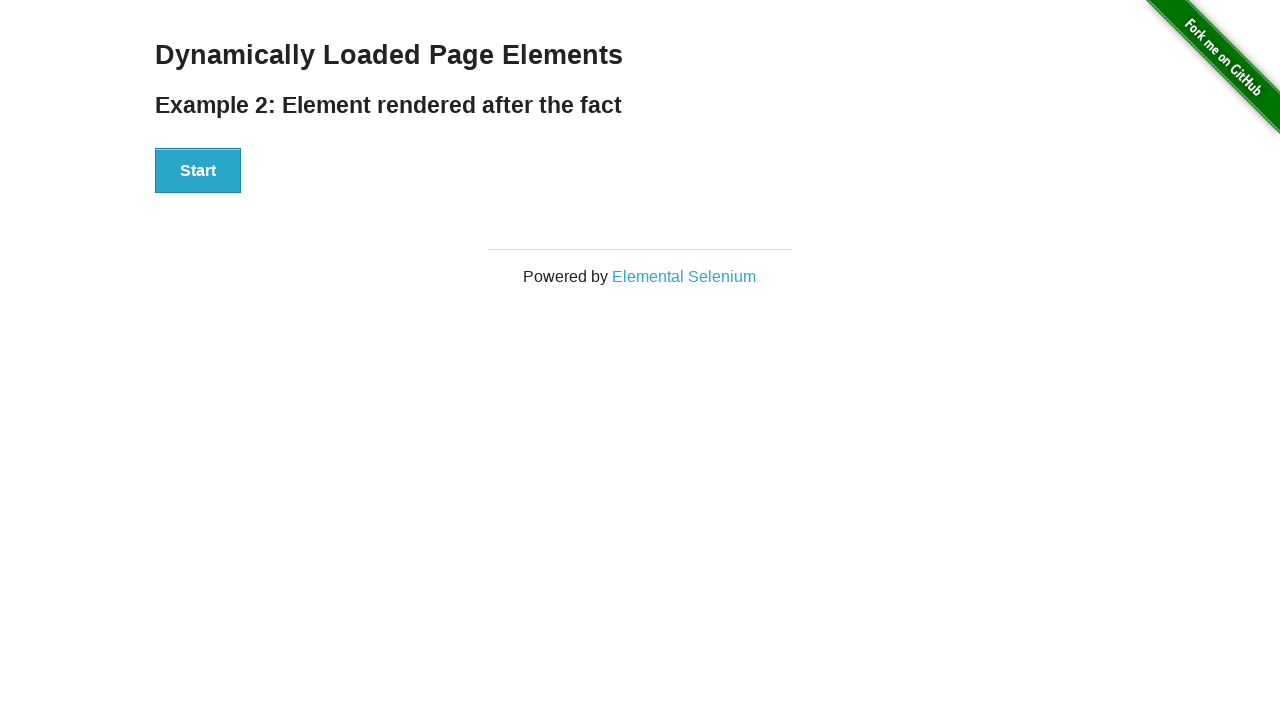

Clicked Start button to trigger dynamic loading at (198, 171) on xpath=//div[@id='start']/button
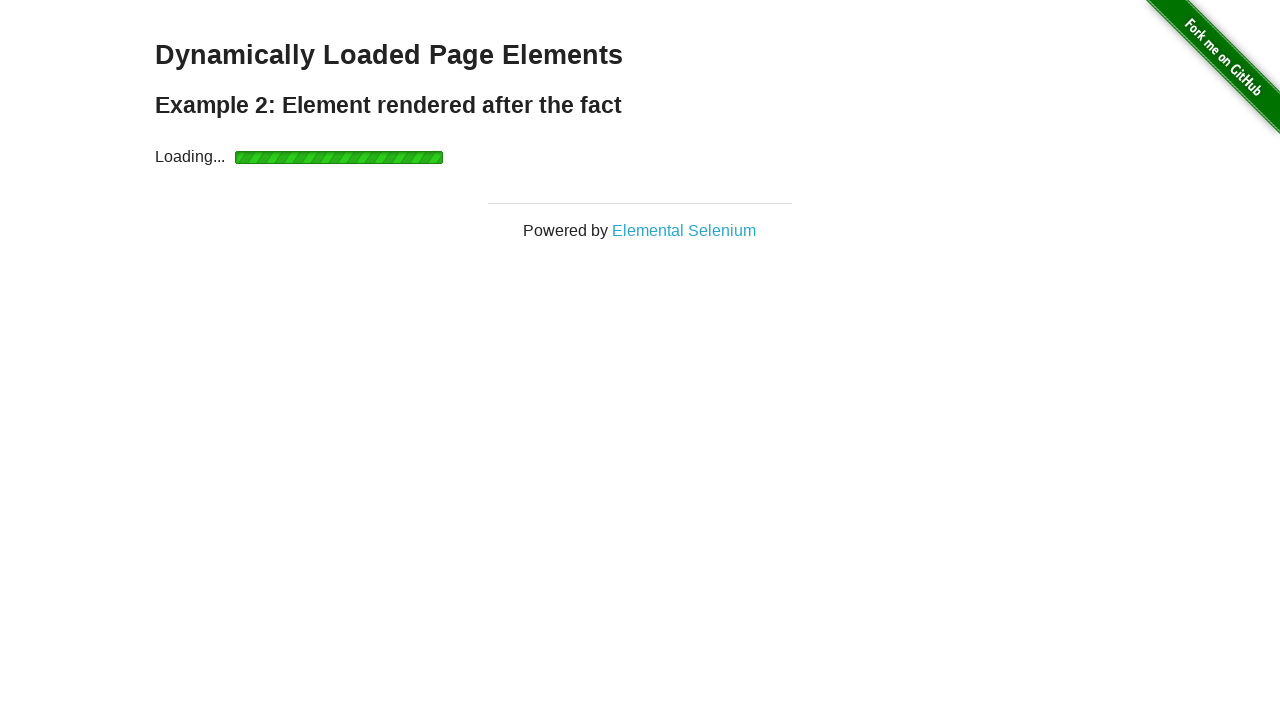

Waited for #finish element to be created and attached to DOM
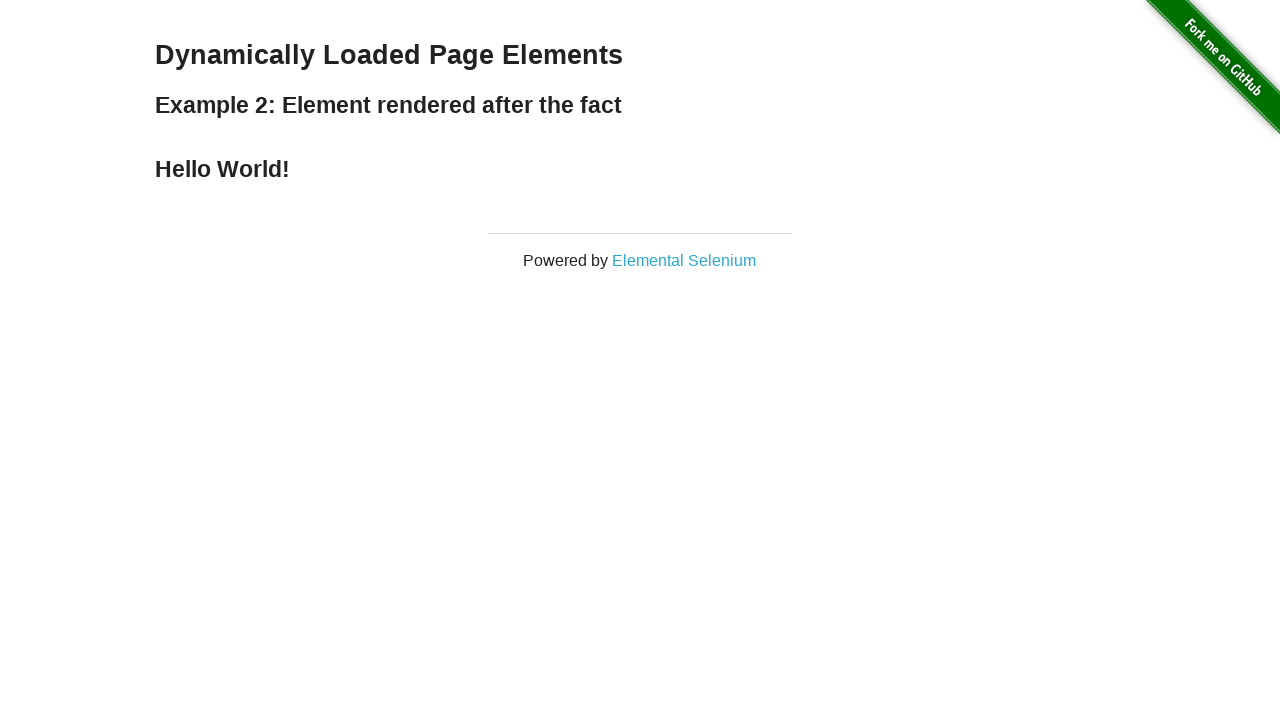

Located #finish element
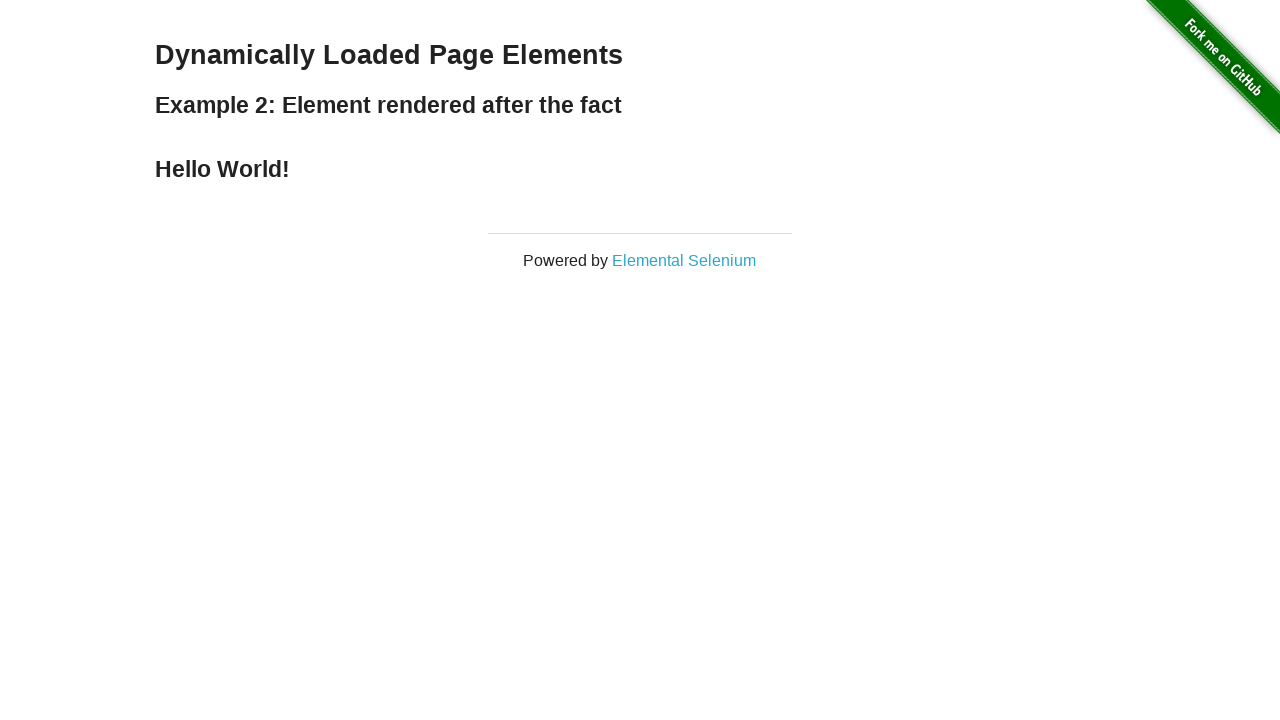

Verified #finish element contains 'Hello World!' text
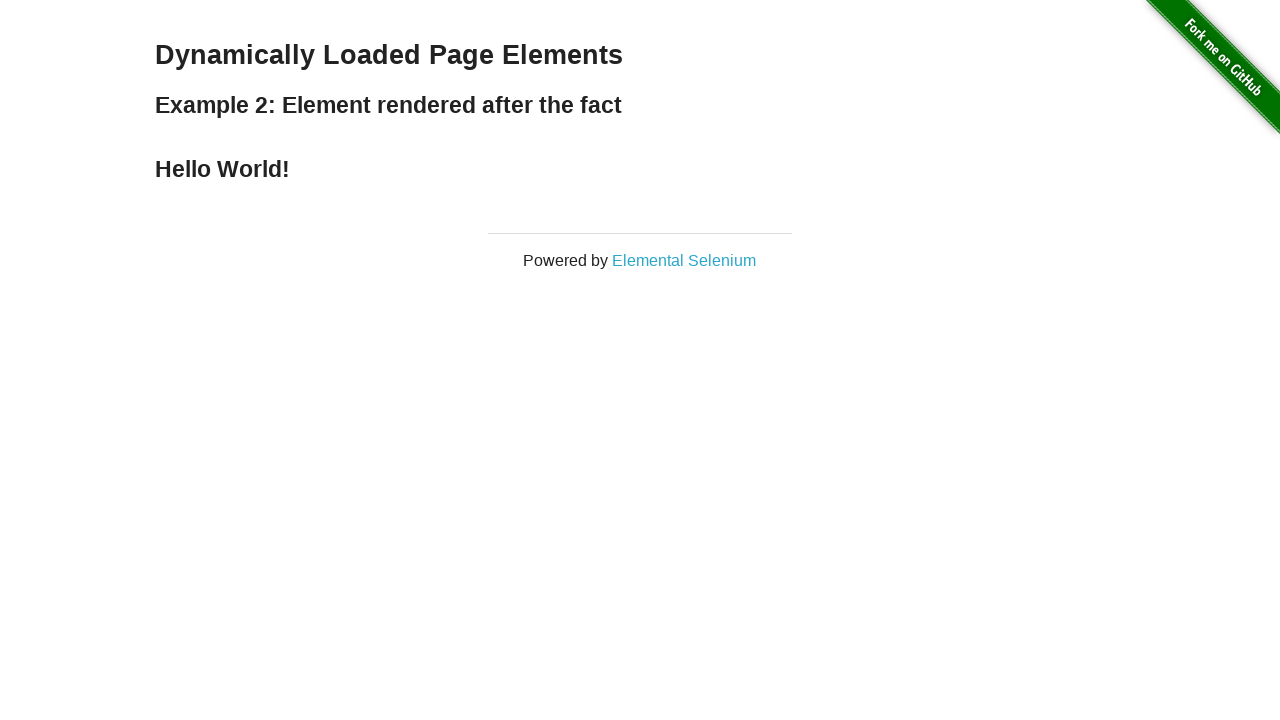

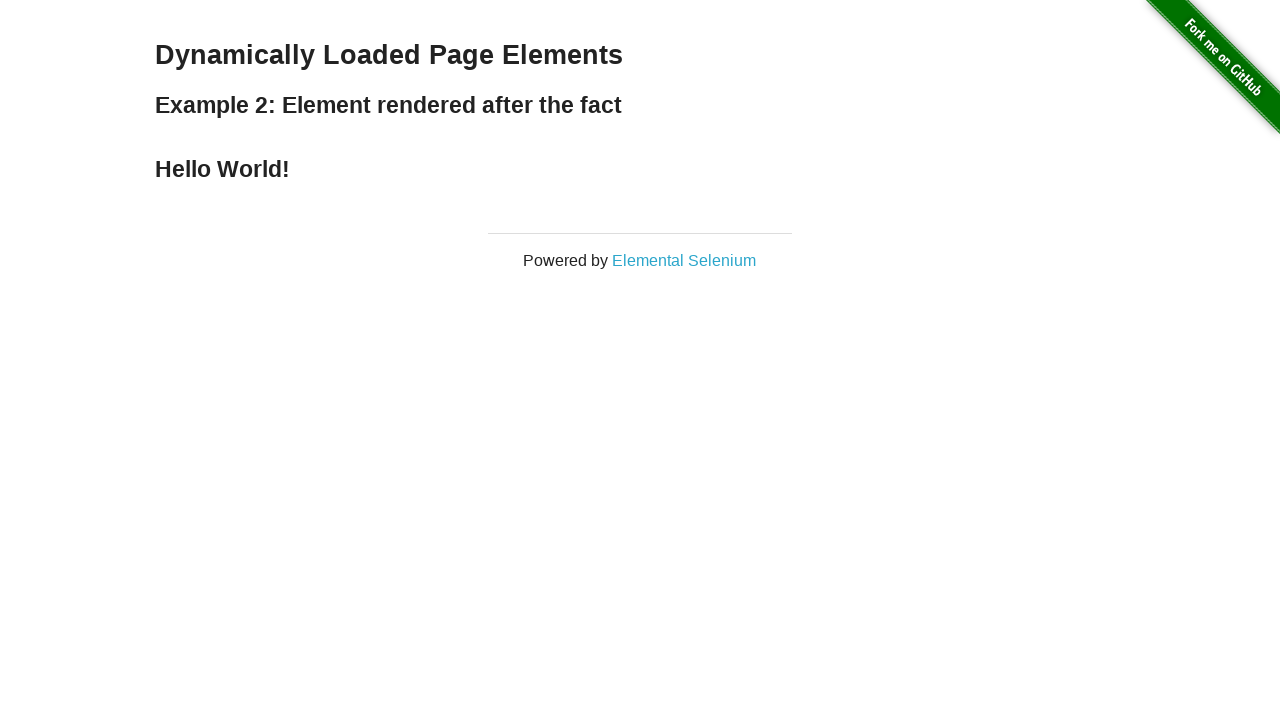